Tests mouse hover functionality by hovering over each navigation menu item in the navbar one by one

Starting URL: https://demo.automationtesting.in/Register.html

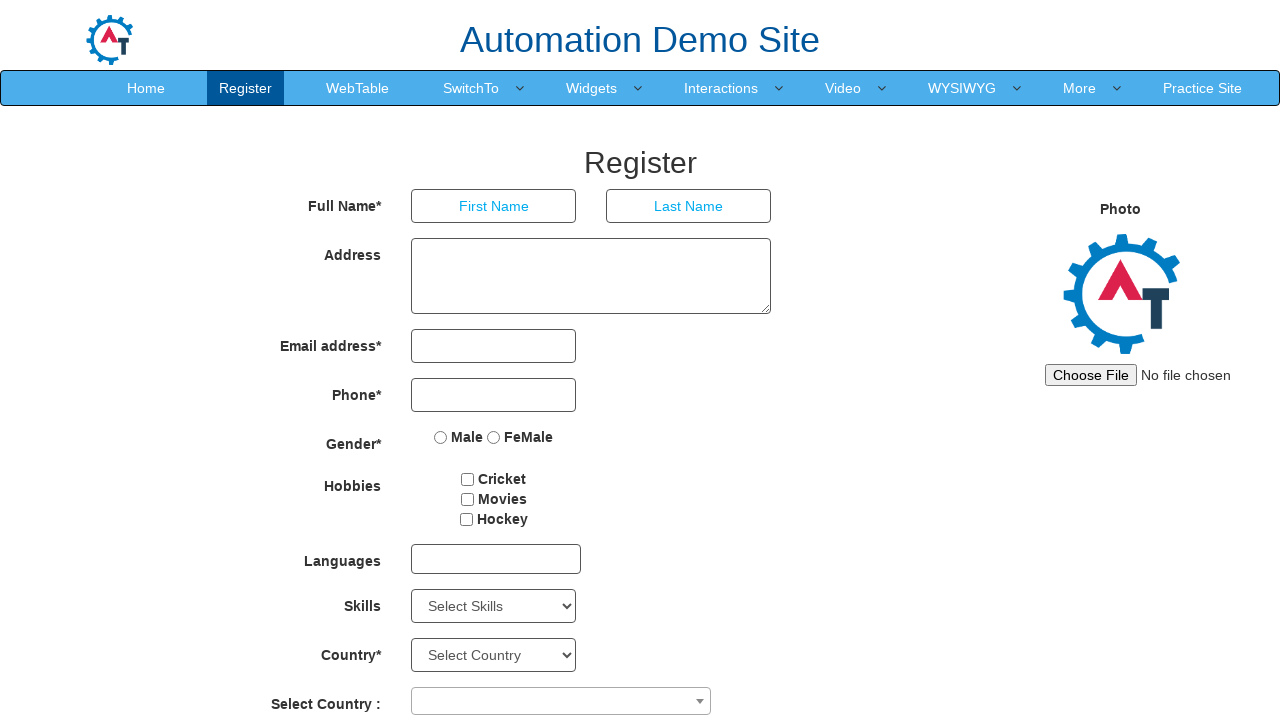

Waited for navbar navigation menu to load
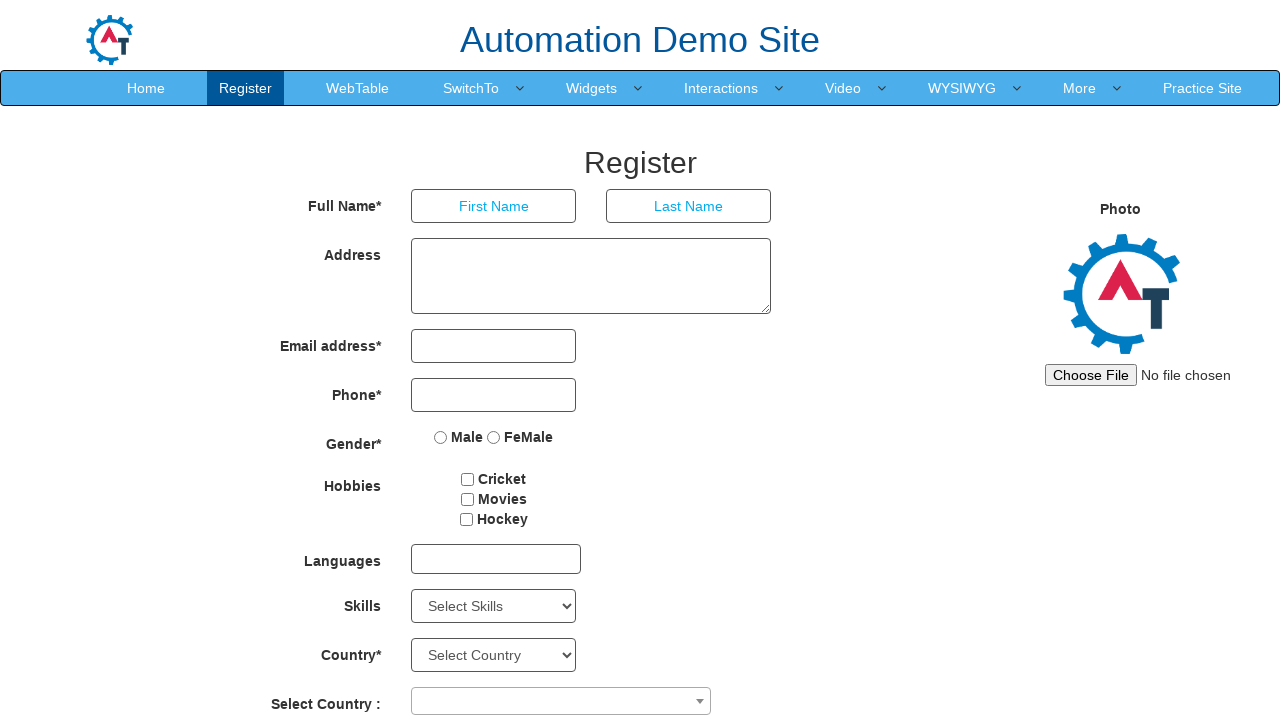

Located all navigation menu items in navbar
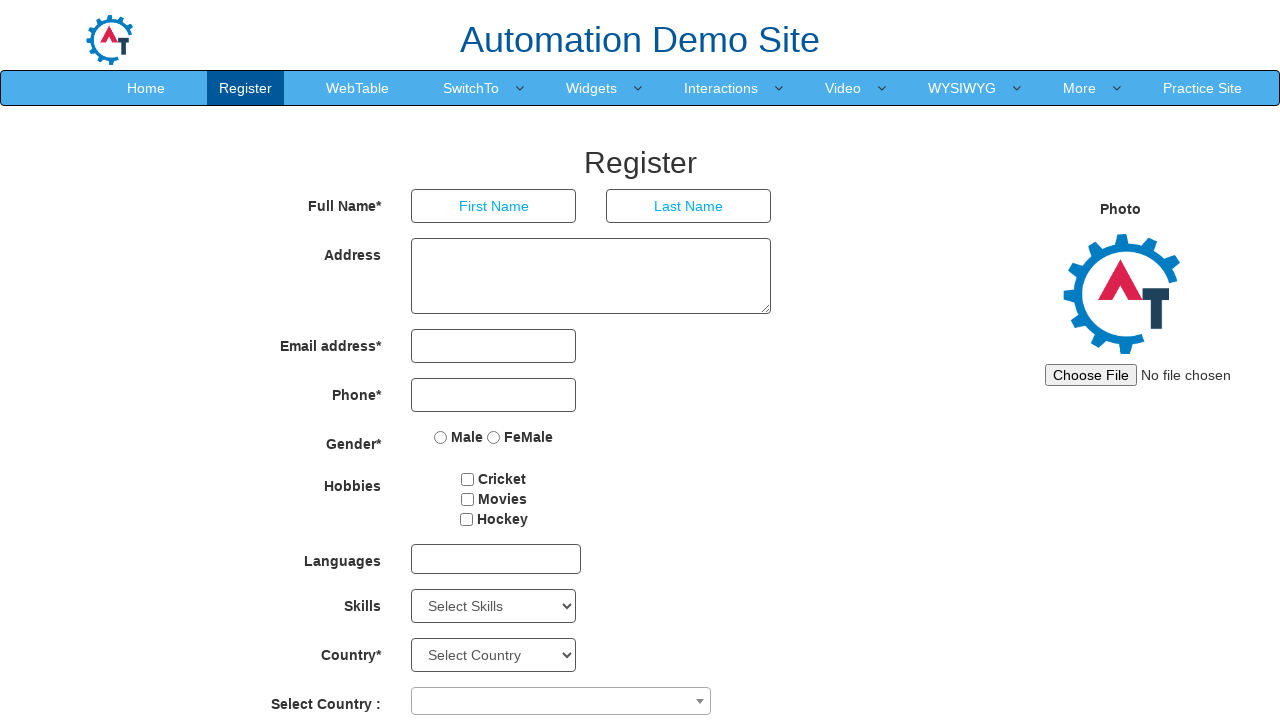

Found 10 menu items in navbar
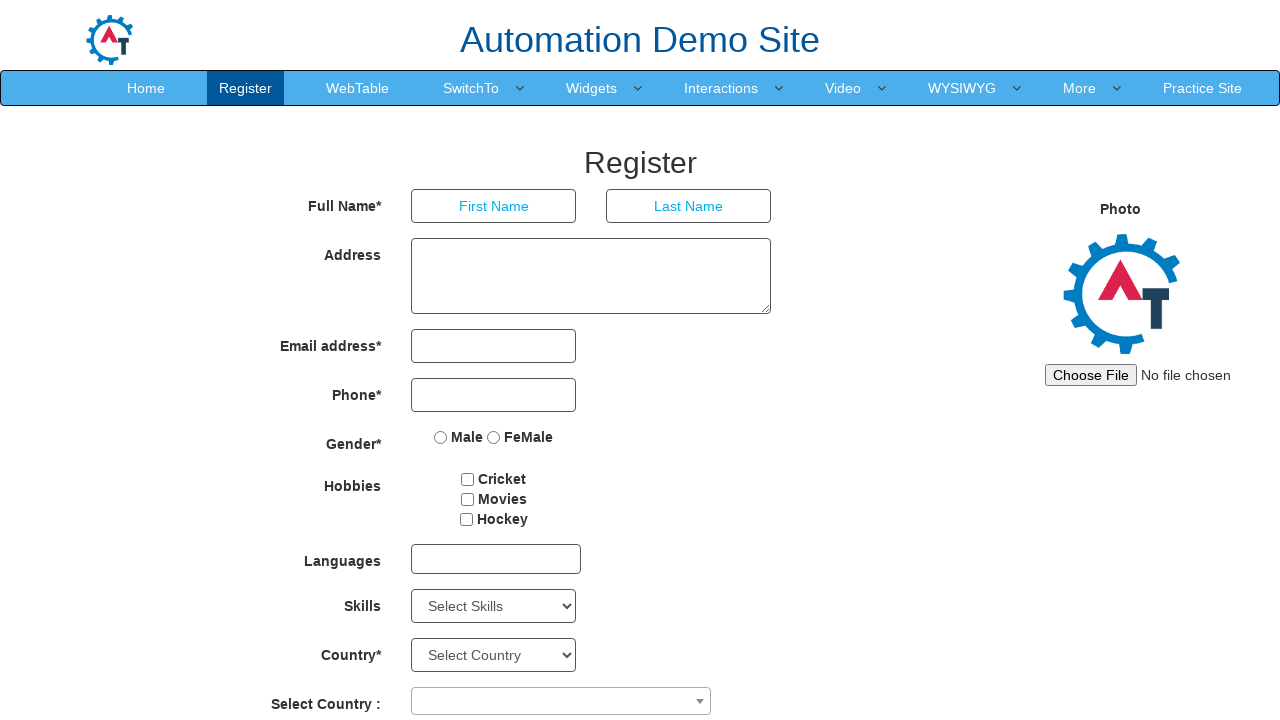

Waited 1 second before hovering over menu item 1
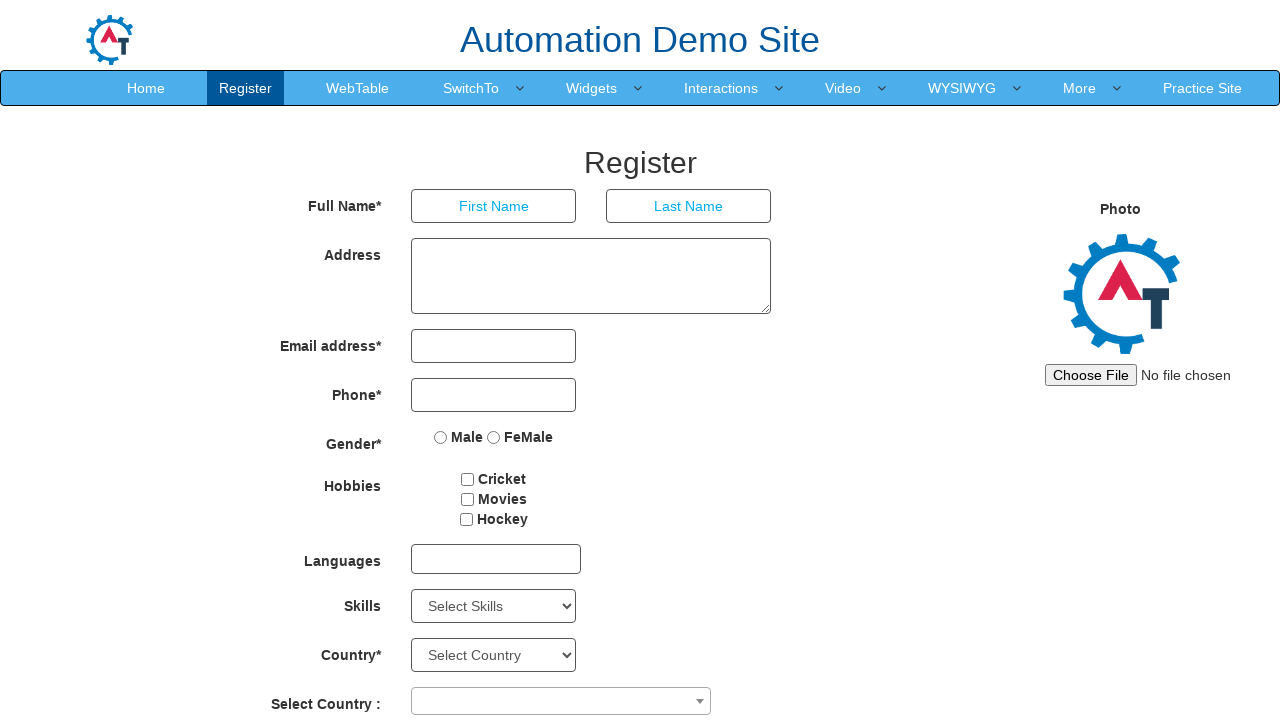

Hovered over navigation menu item 1 of 10 at (146, 88) on .navbar-nav>li>a >> nth=0
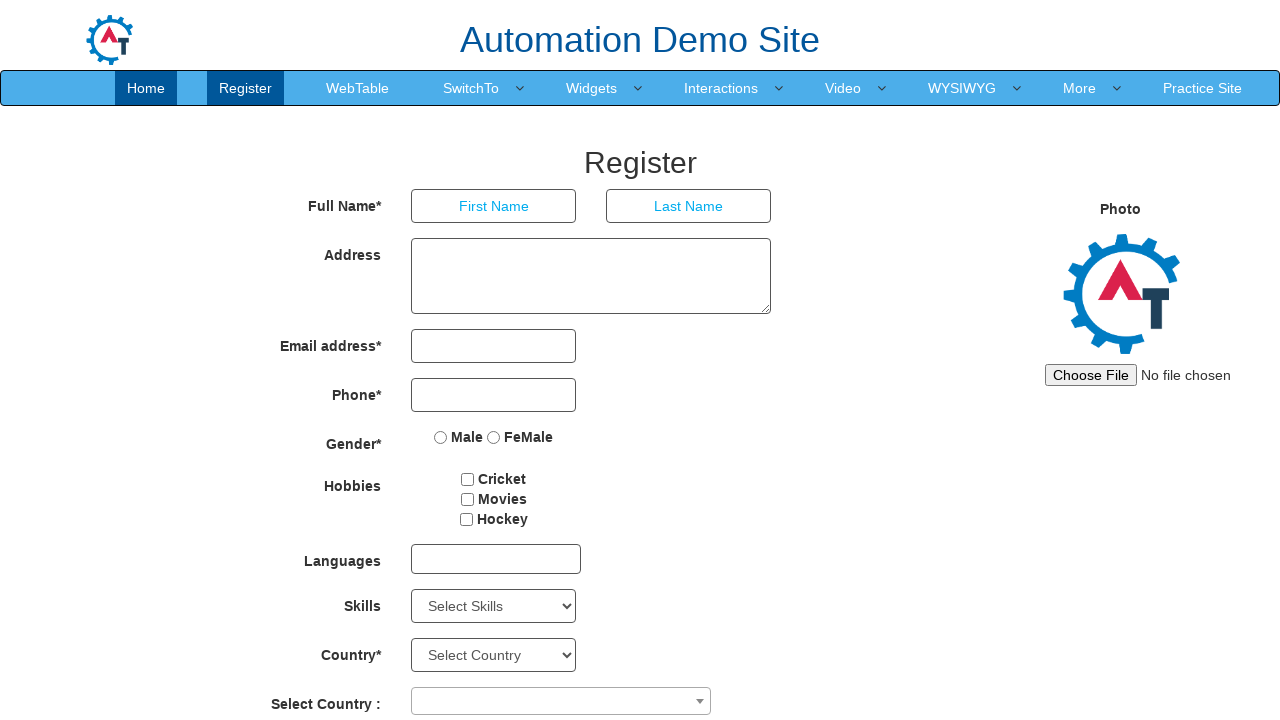

Waited 1 second before hovering over menu item 2
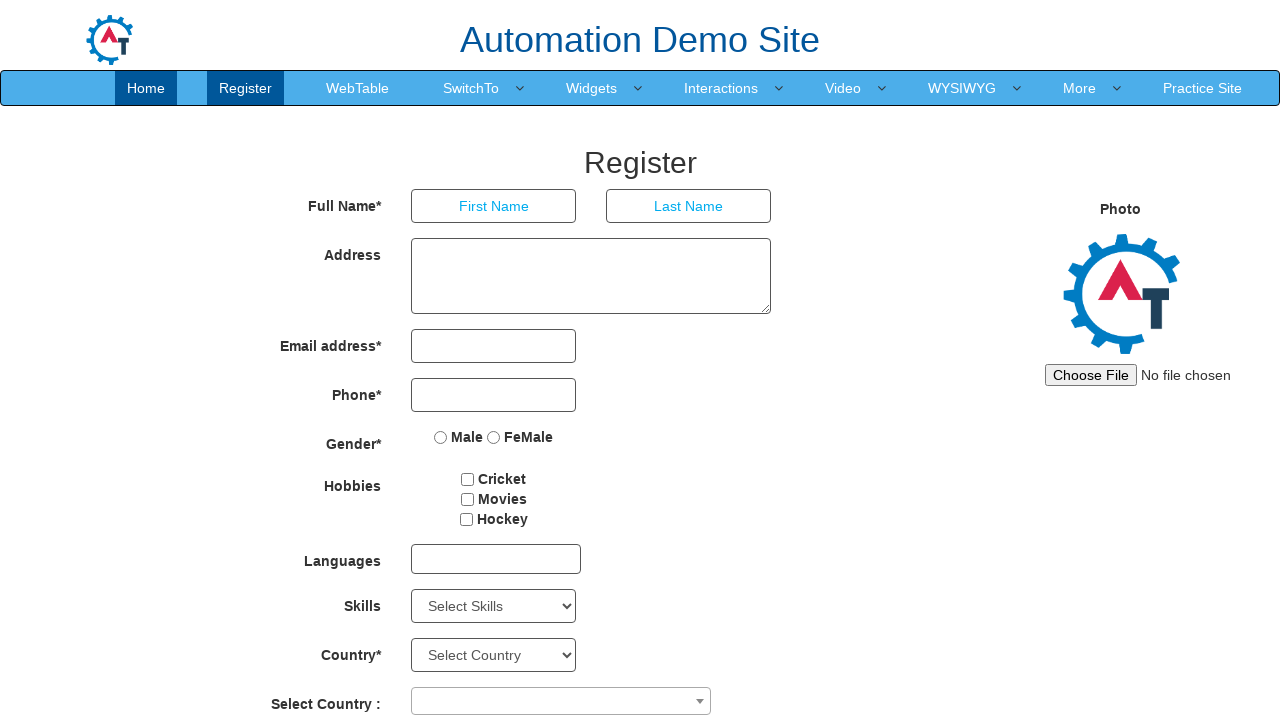

Hovered over navigation menu item 2 of 10 at (246, 88) on .navbar-nav>li>a >> nth=1
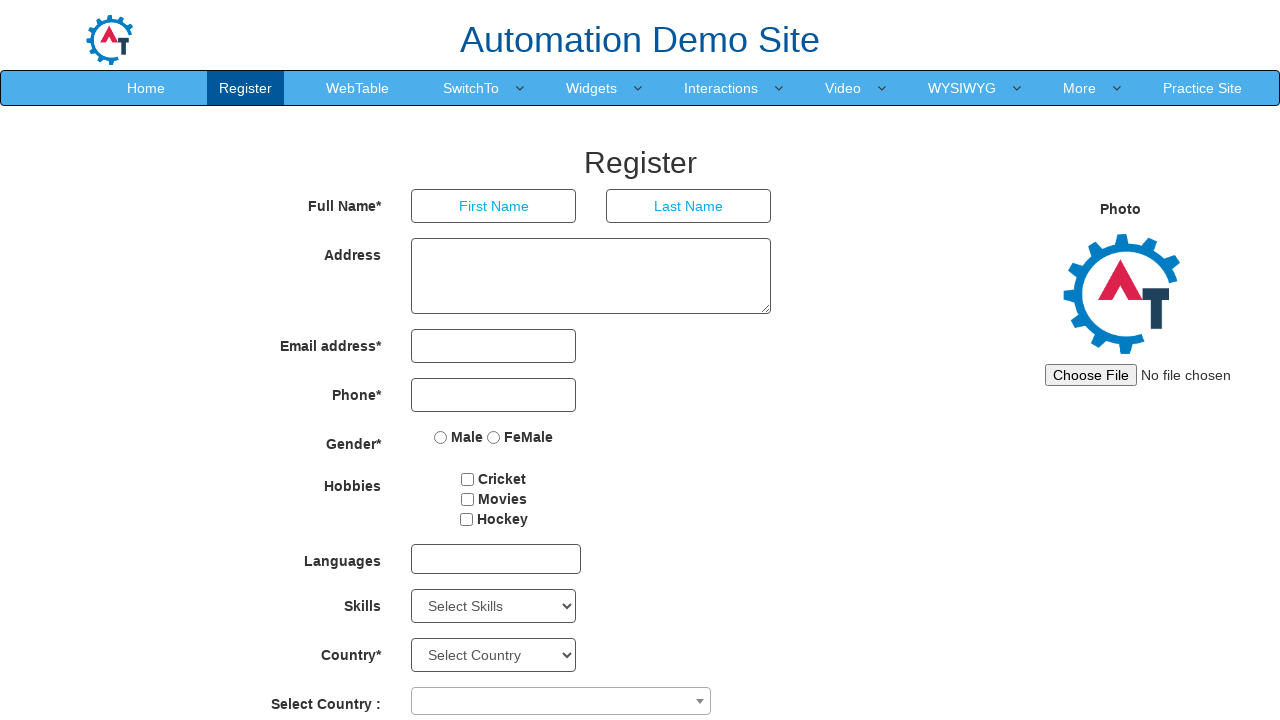

Waited 1 second before hovering over menu item 3
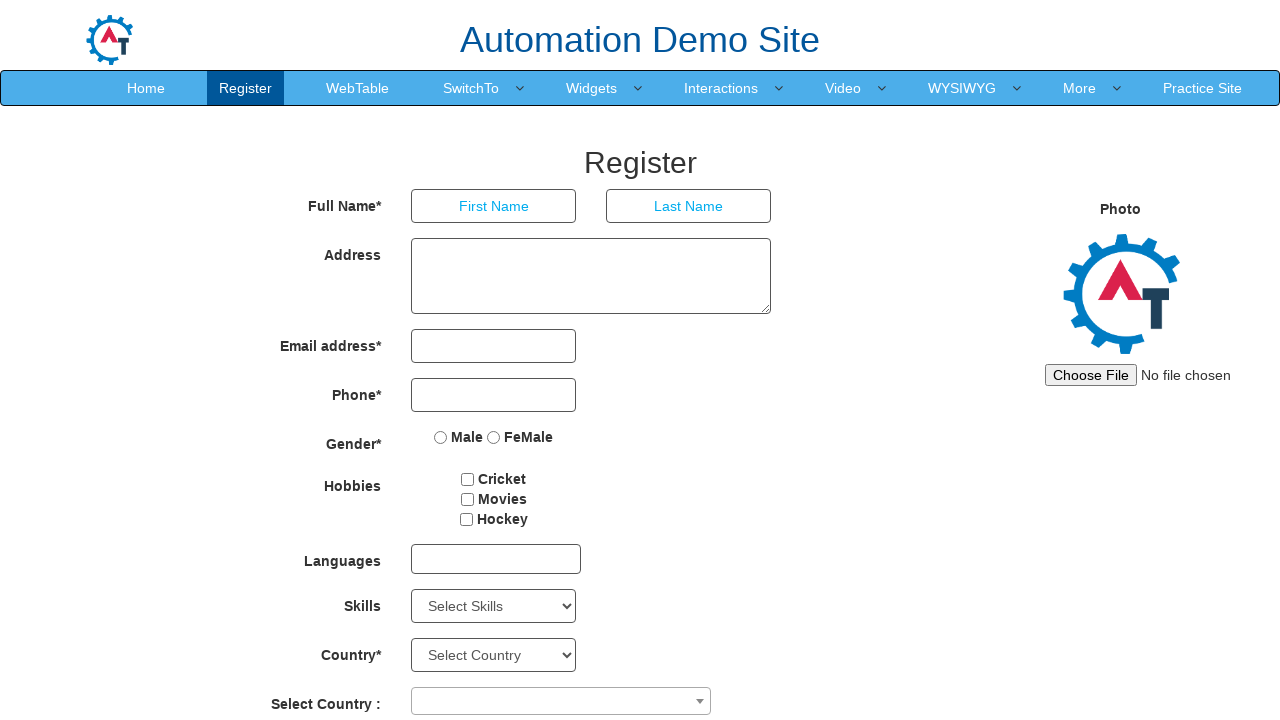

Hovered over navigation menu item 3 of 10 at (358, 88) on .navbar-nav>li>a >> nth=2
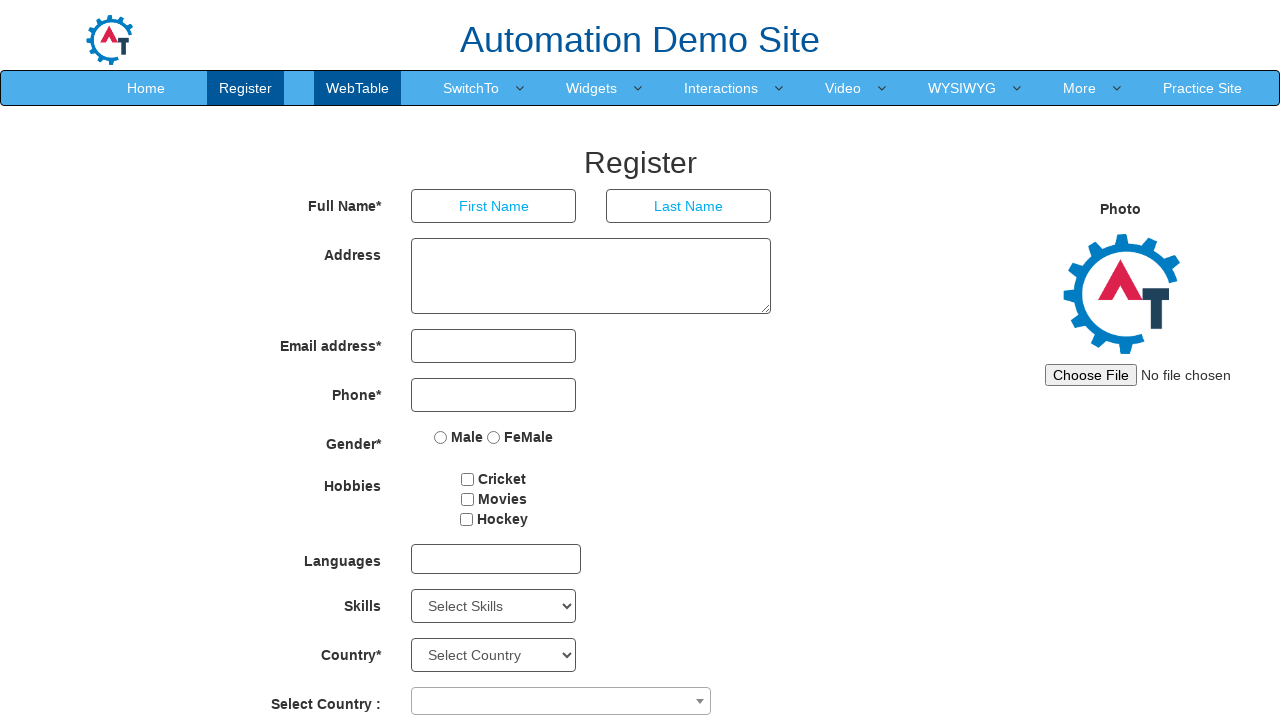

Waited 1 second before hovering over menu item 4
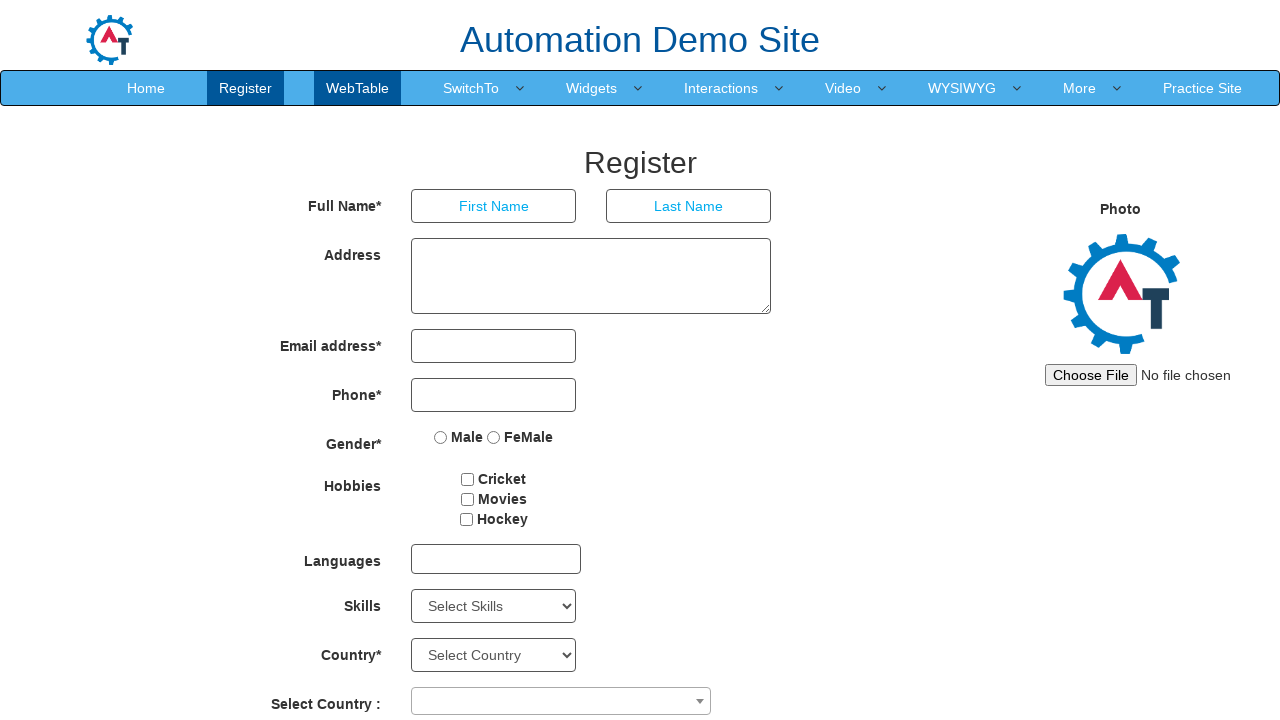

Hovered over navigation menu item 4 of 10 at (471, 88) on .navbar-nav>li>a >> nth=3
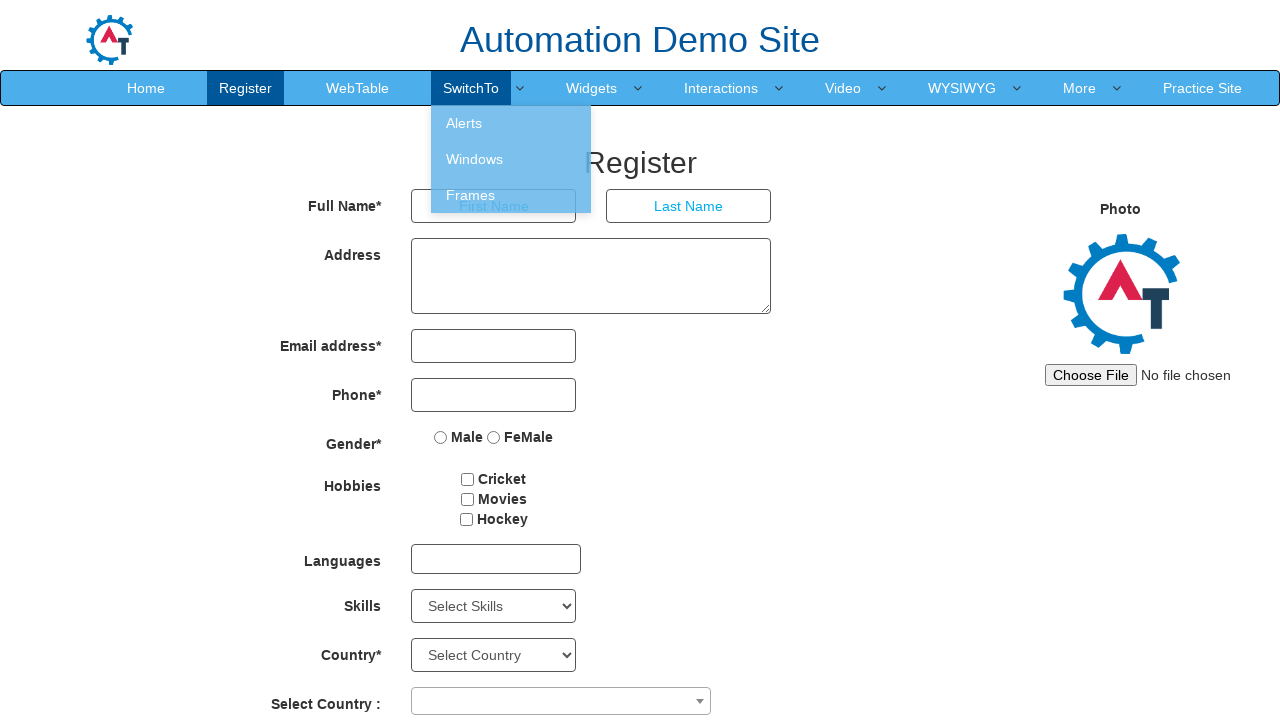

Waited 1 second before hovering over menu item 5
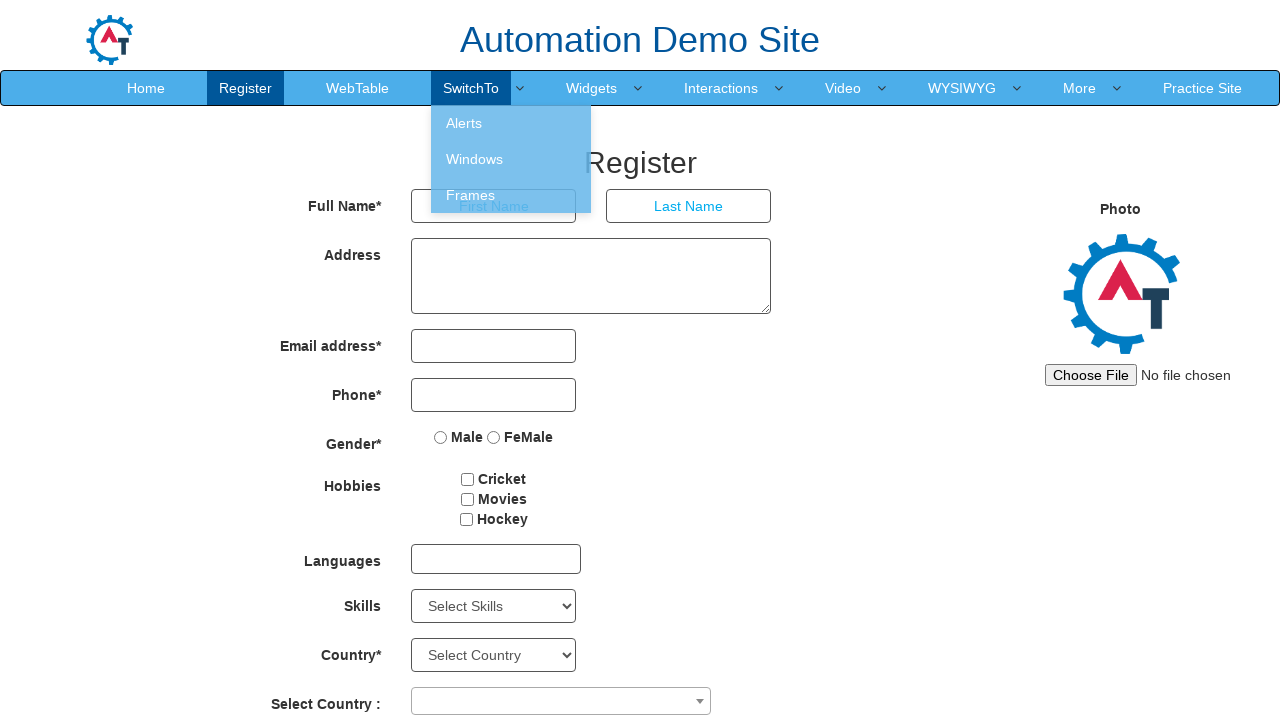

Hovered over navigation menu item 5 of 10 at (592, 88) on .navbar-nav>li>a >> nth=4
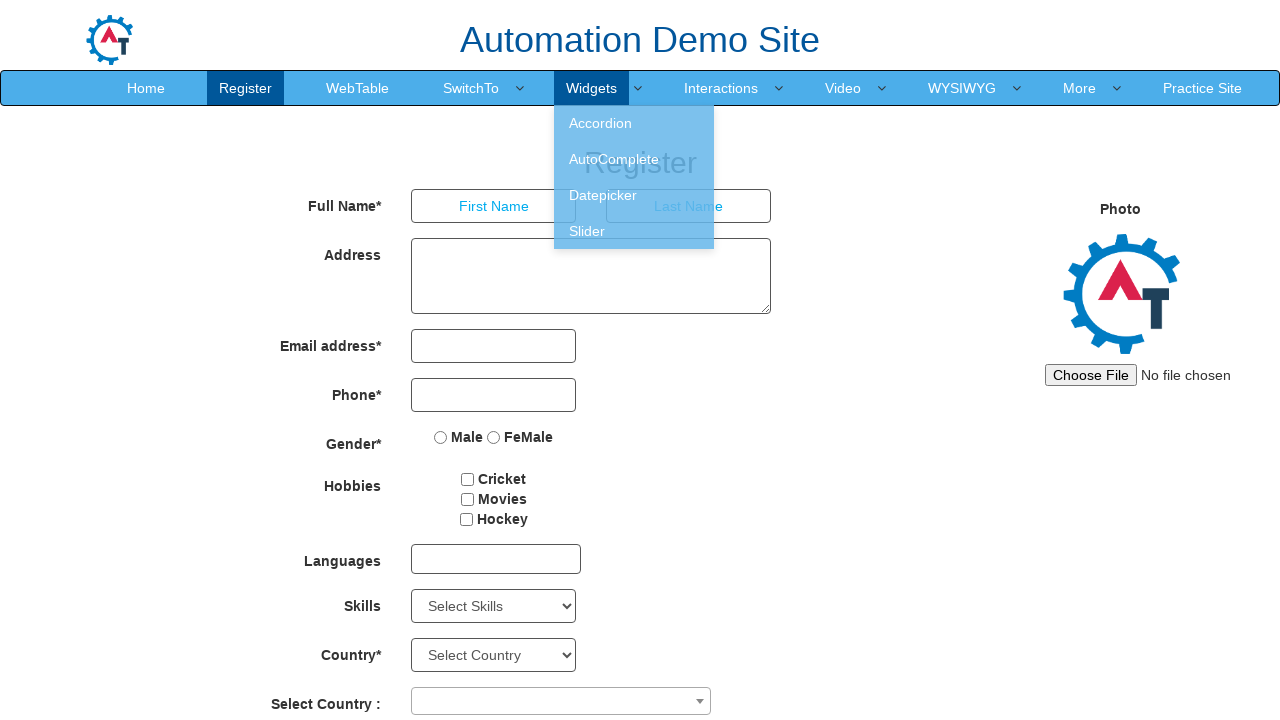

Waited 1 second before hovering over menu item 6
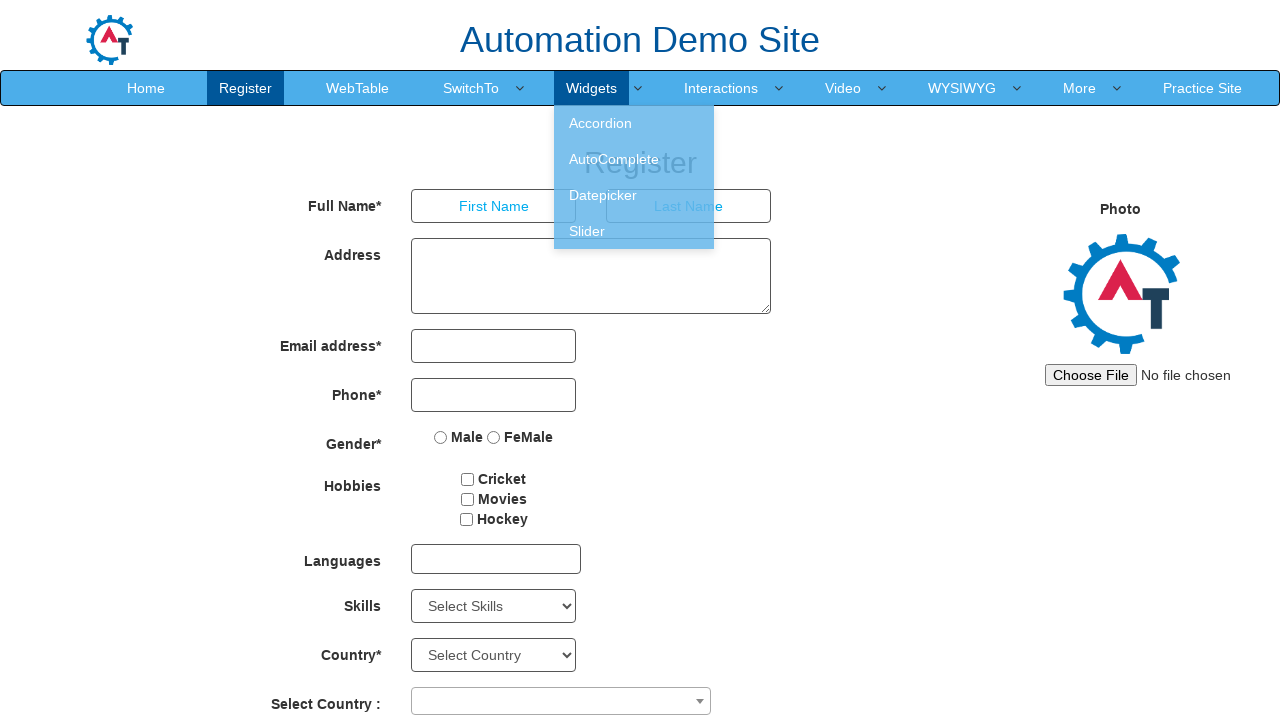

Hovered over navigation menu item 6 of 10 at (721, 88) on .navbar-nav>li>a >> nth=5
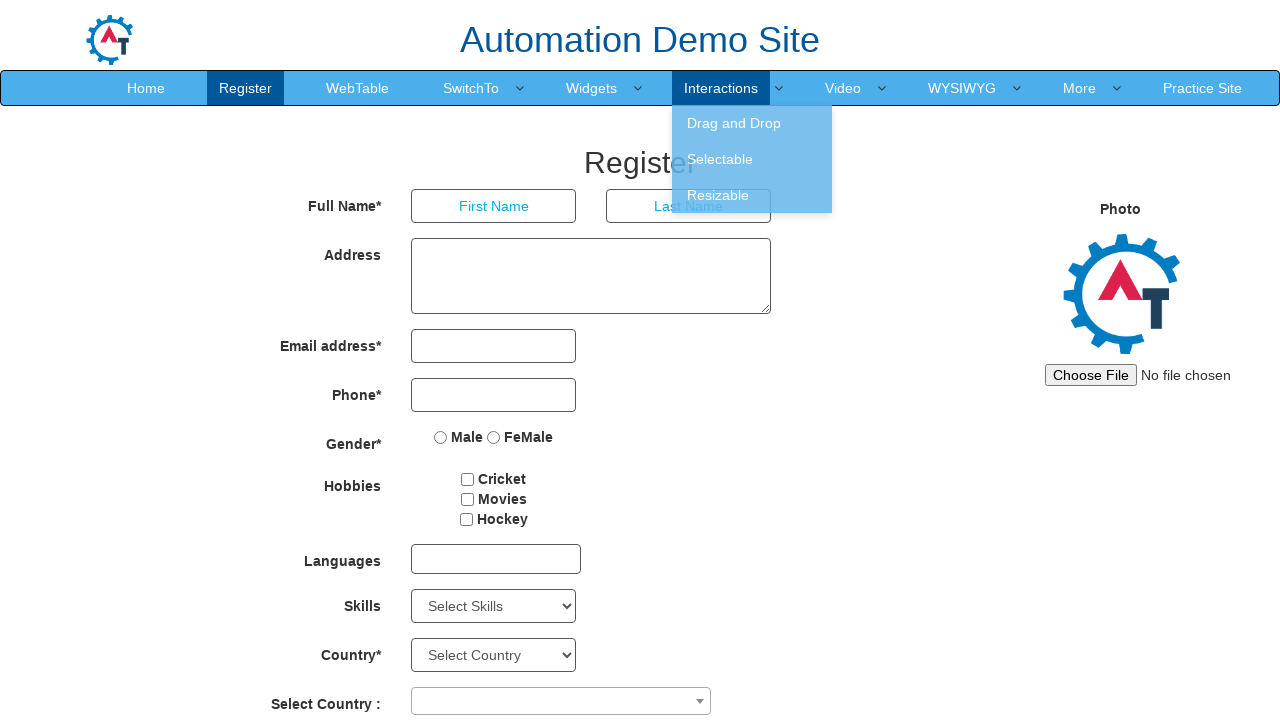

Waited 1 second before hovering over menu item 7
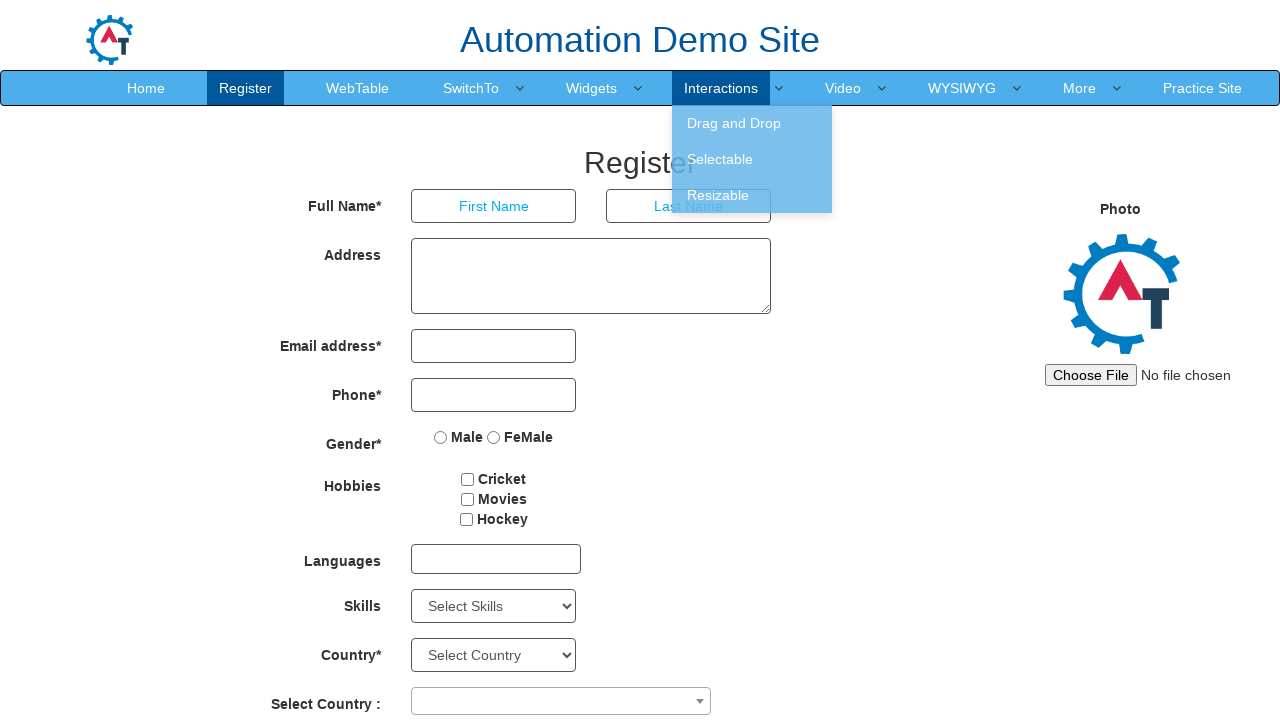

Hovered over navigation menu item 7 of 10 at (843, 88) on .navbar-nav>li>a >> nth=6
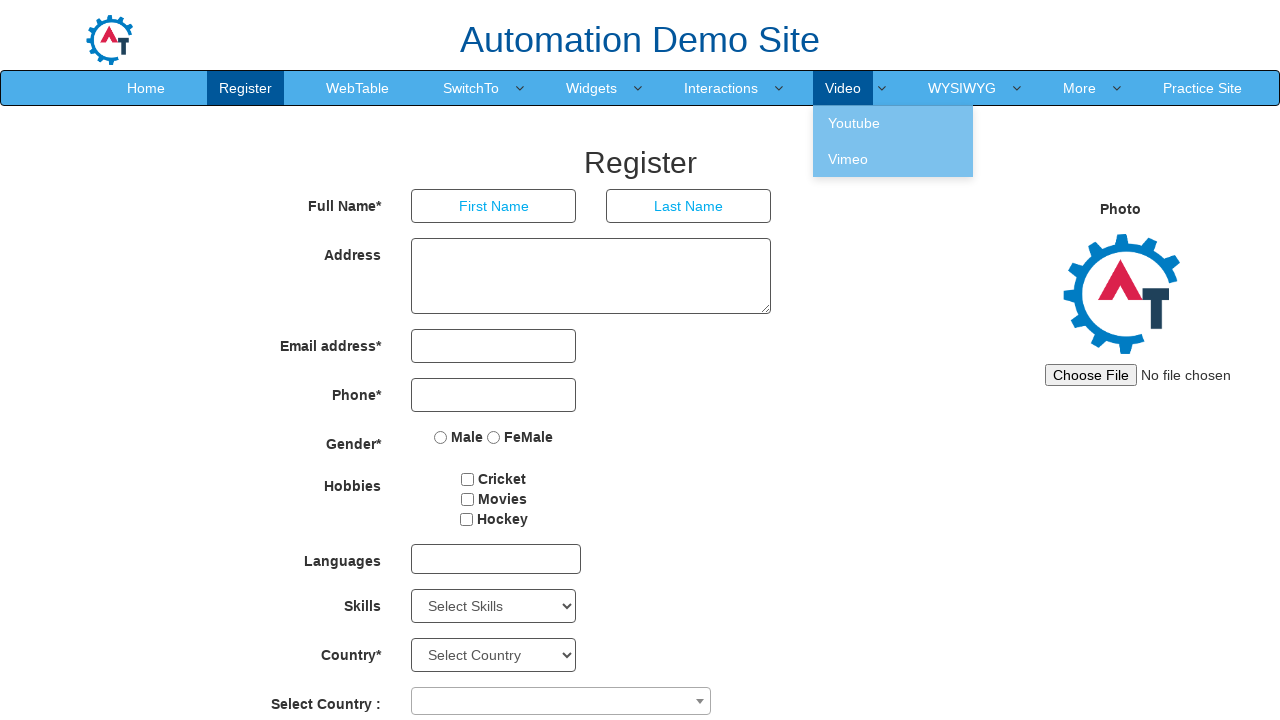

Waited 1 second before hovering over menu item 8
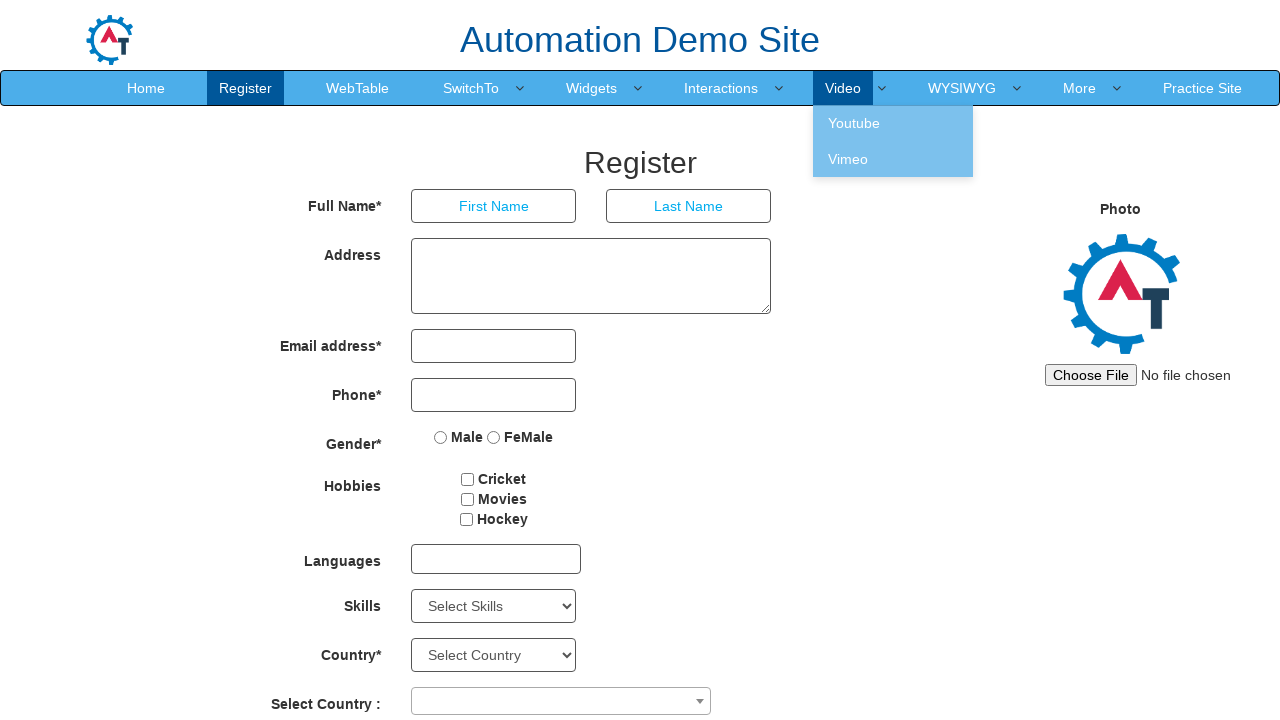

Hovered over navigation menu item 8 of 10 at (962, 88) on .navbar-nav>li>a >> nth=7
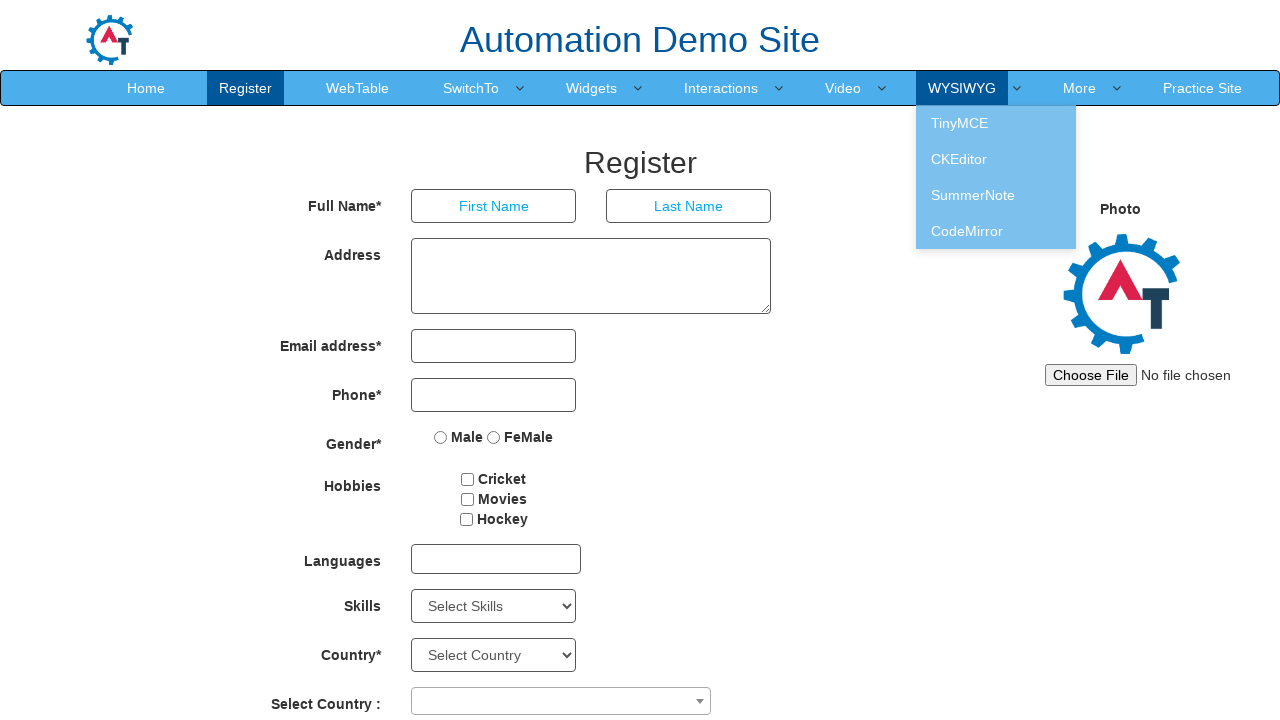

Waited 1 second before hovering over menu item 9
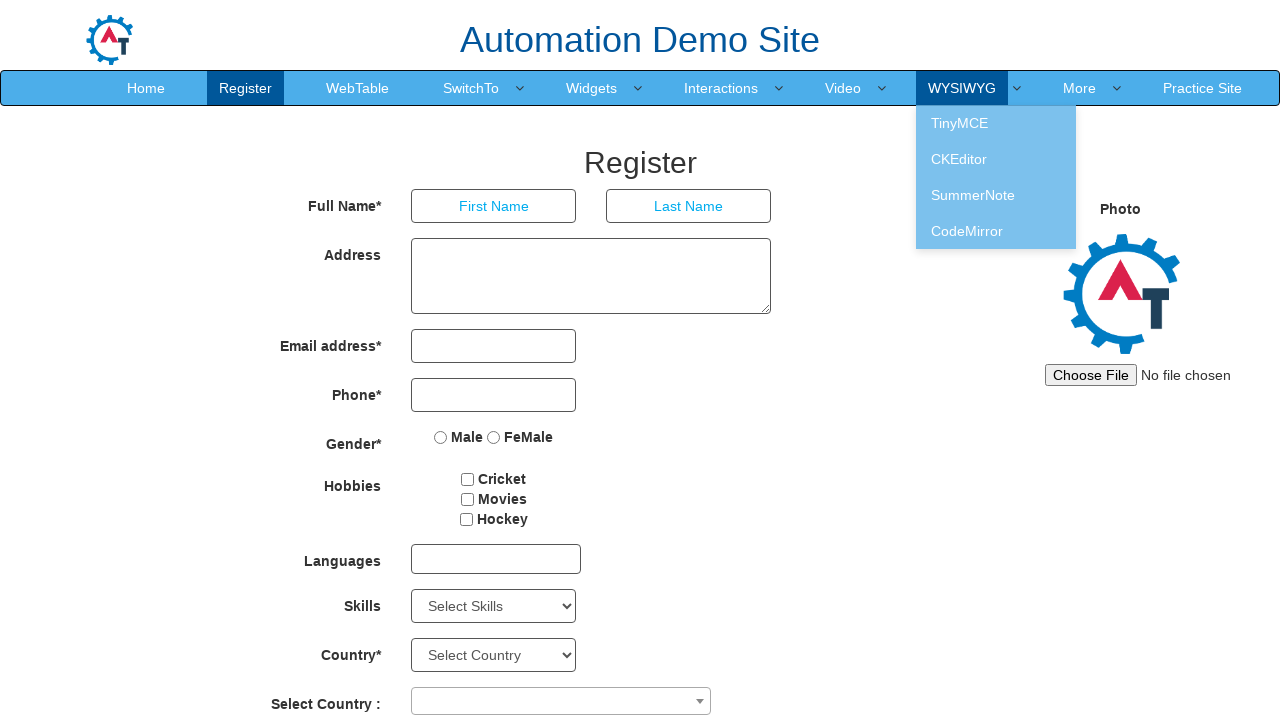

Hovered over navigation menu item 9 of 10 at (1080, 88) on .navbar-nav>li>a >> nth=8
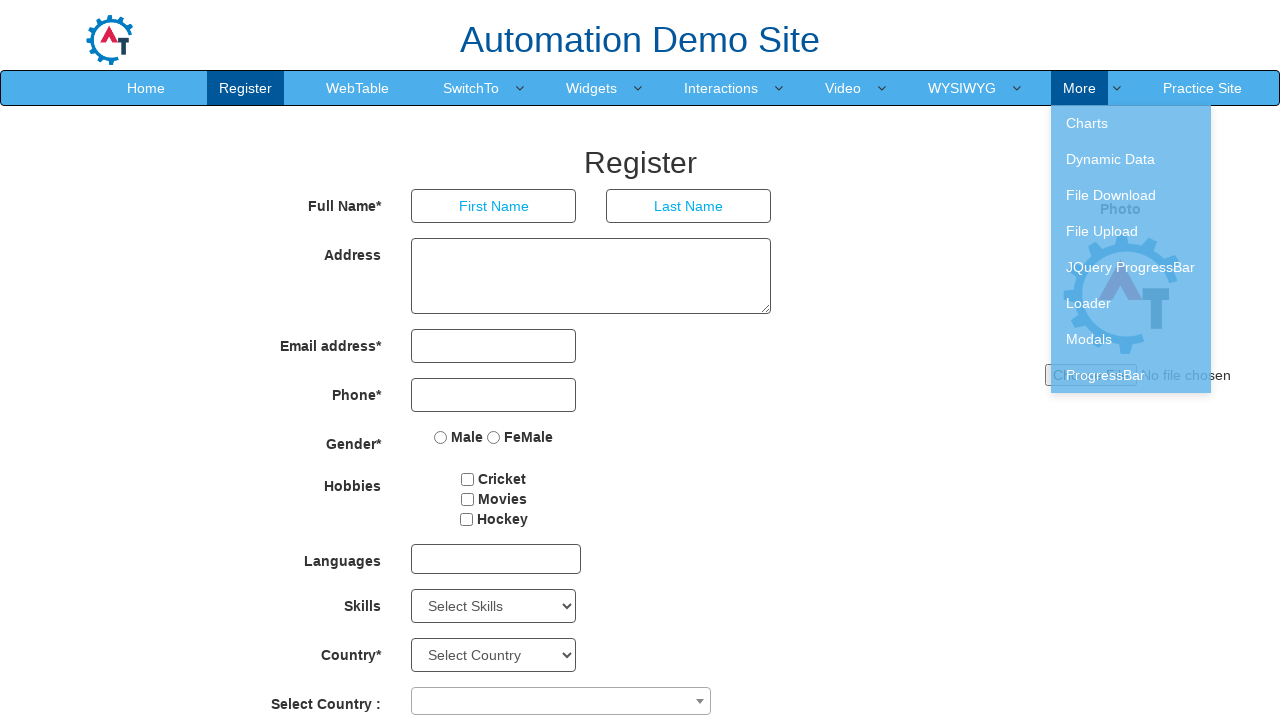

Waited 1 second before hovering over menu item 10
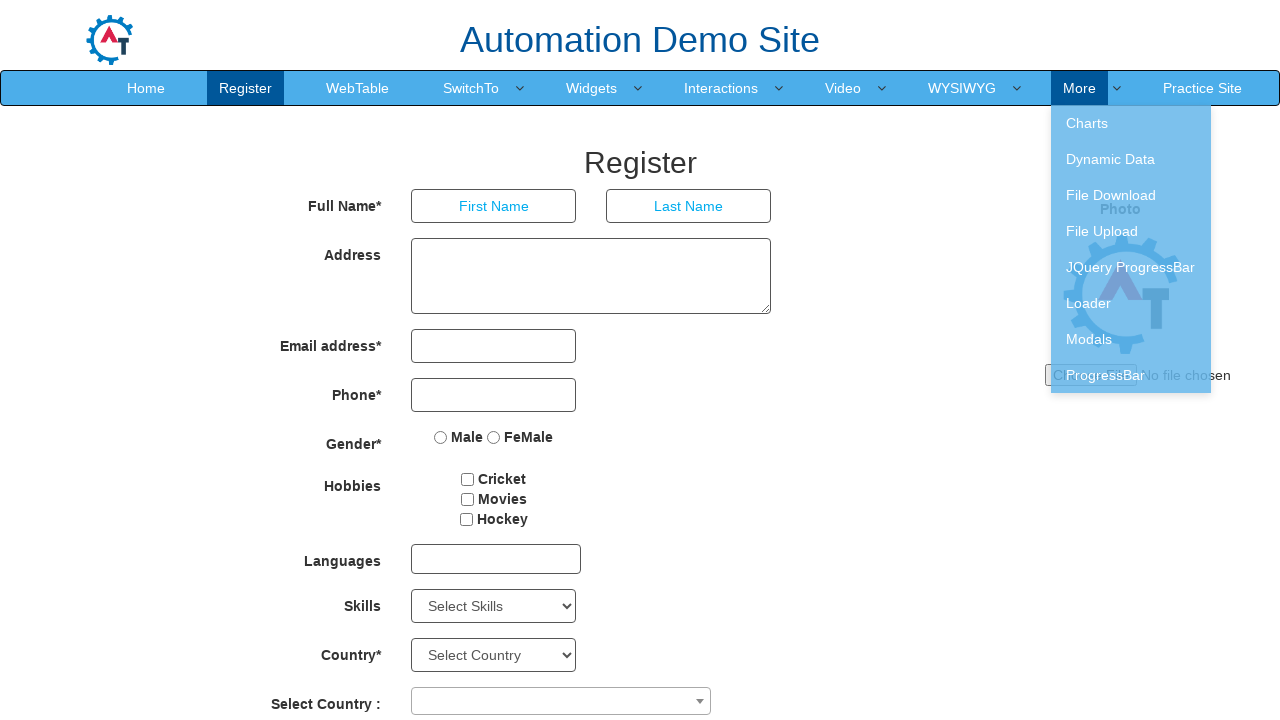

Hovered over navigation menu item 10 of 10 at (1202, 88) on .navbar-nav>li>a >> nth=9
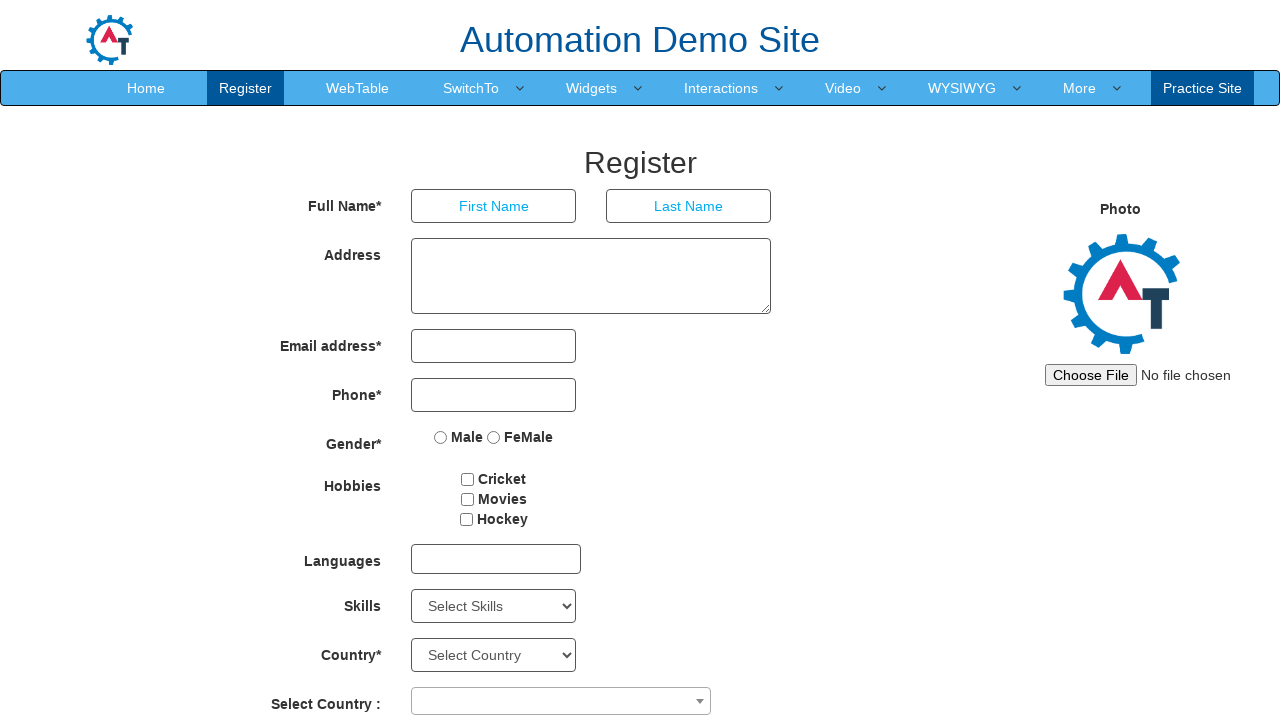

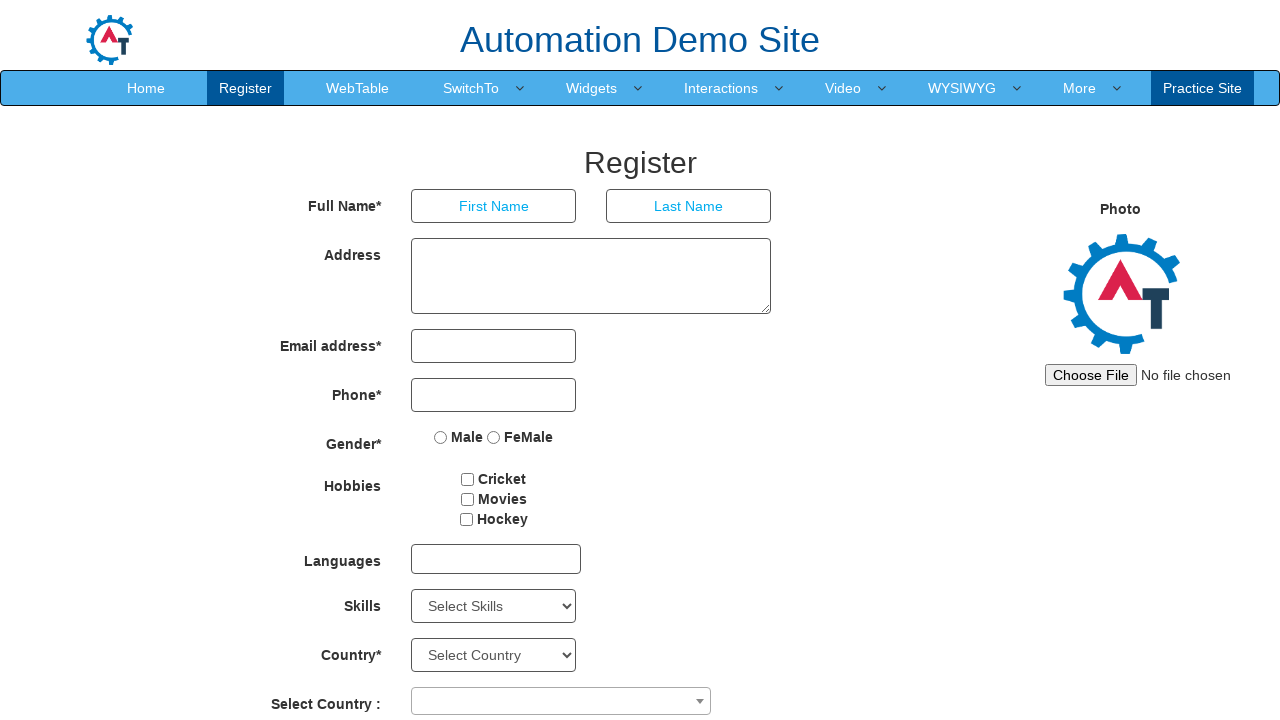